Navigates to Swarthmore College course catalog departments page and clicks on the first department link to view its courses

Starting URL: https://catalog.swarthmore.edu/content.php?catoid=7&navoid=194

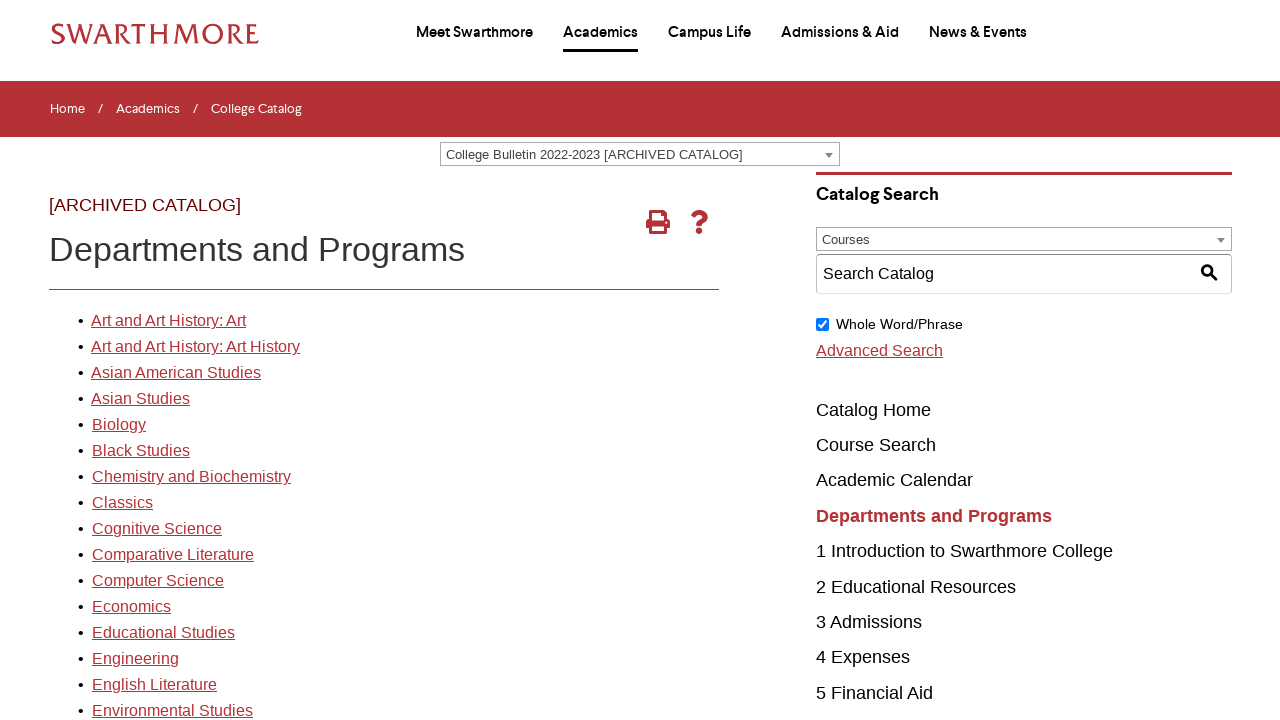

Clicked on the first department link in the catalog at (168, 321) on #gateway-page table tr:nth-child(3) td:first-child table tr:nth-child(2) td:firs
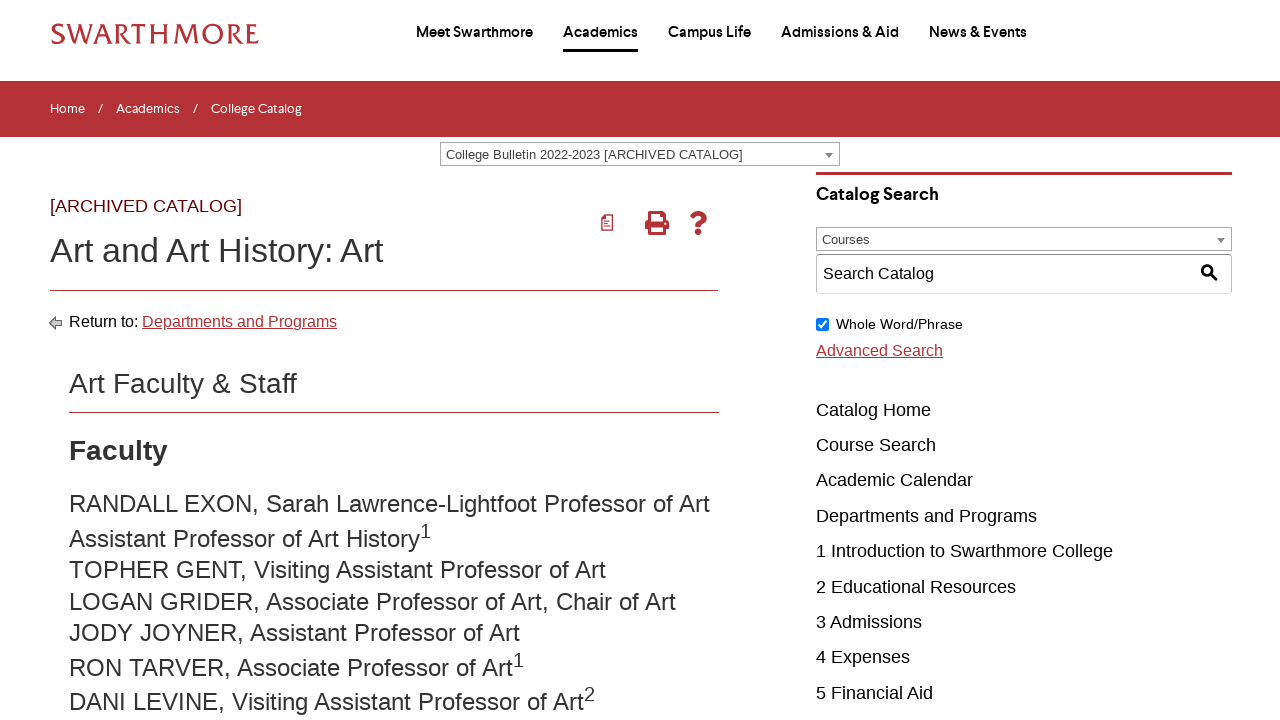

Department page loaded successfully
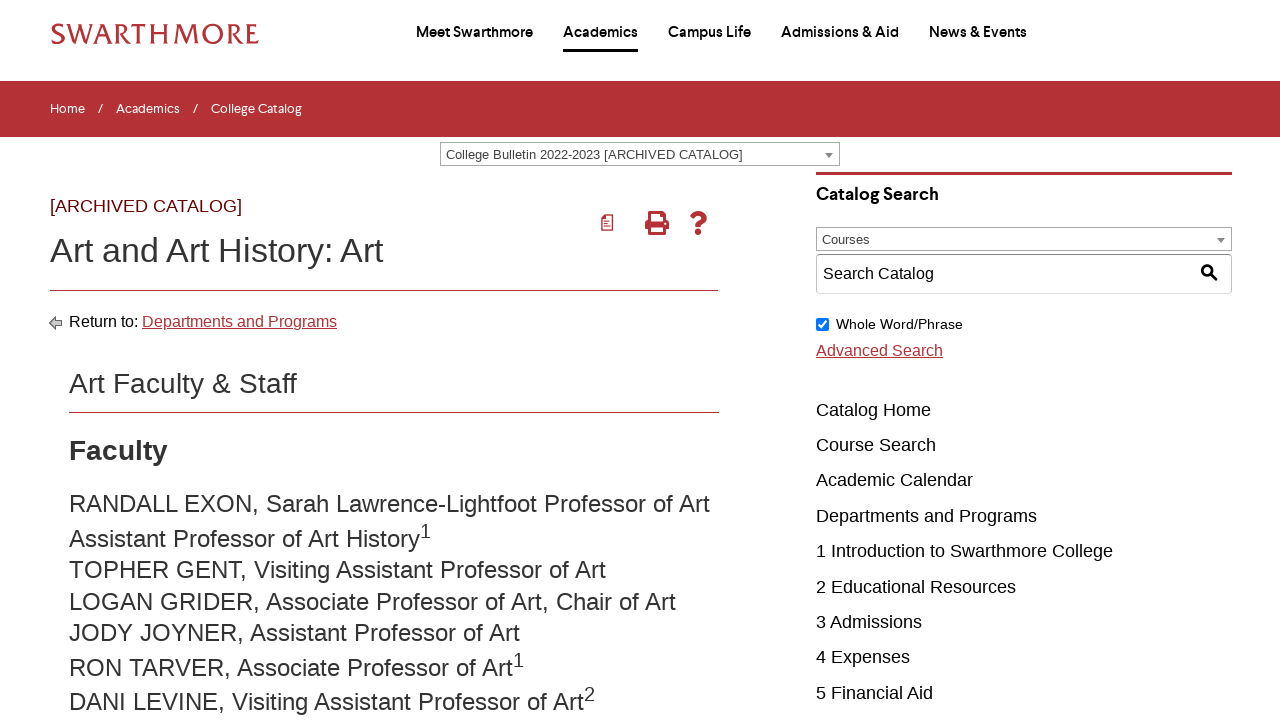

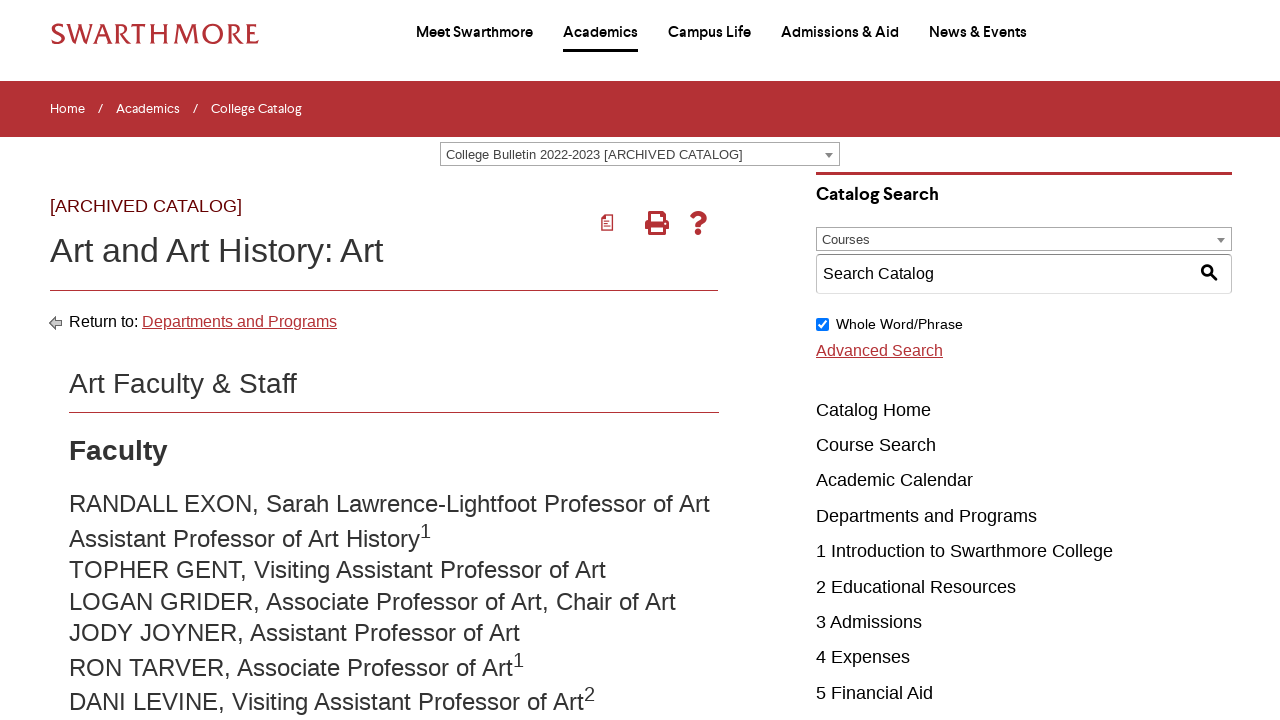